Tests browser navigation commands by navigating to a second URL, going back to the previous page, and refreshing the page

Starting URL: https://www.tutorialspoint.com/selenium/practice/selenium_automation_practice.php

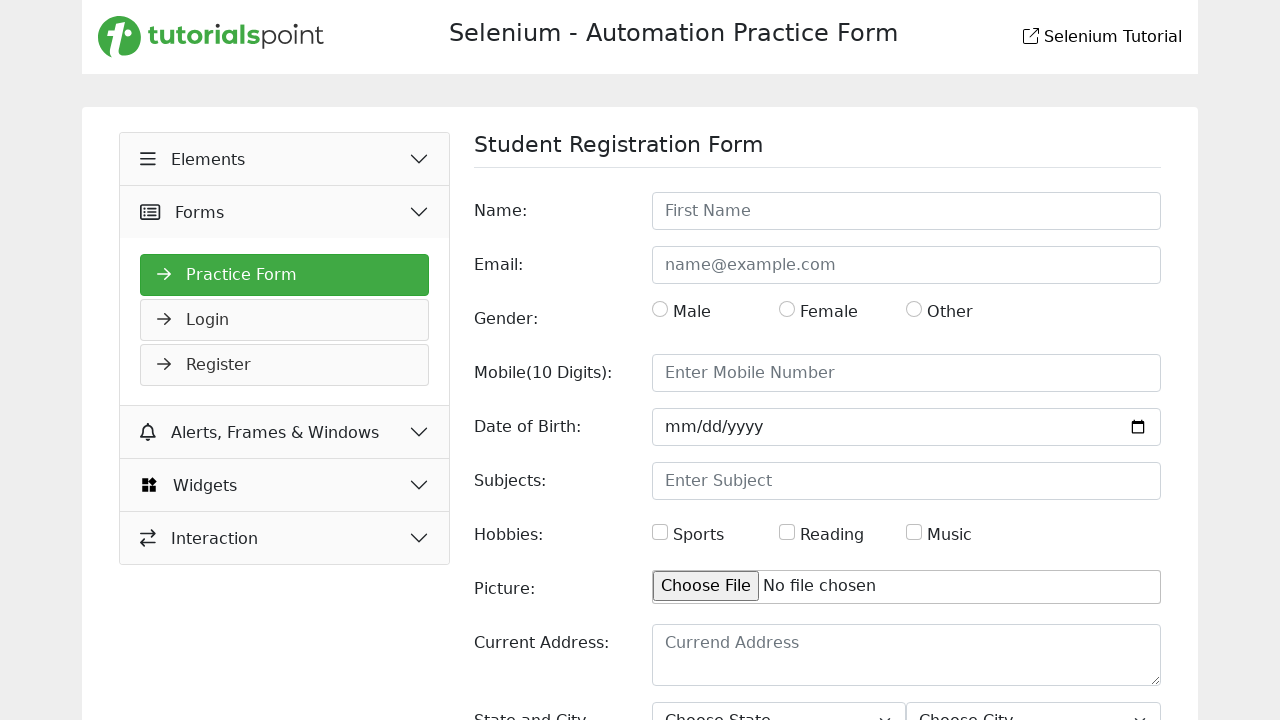

Navigated to second URL (https://www.daraz.com.bd/#?)
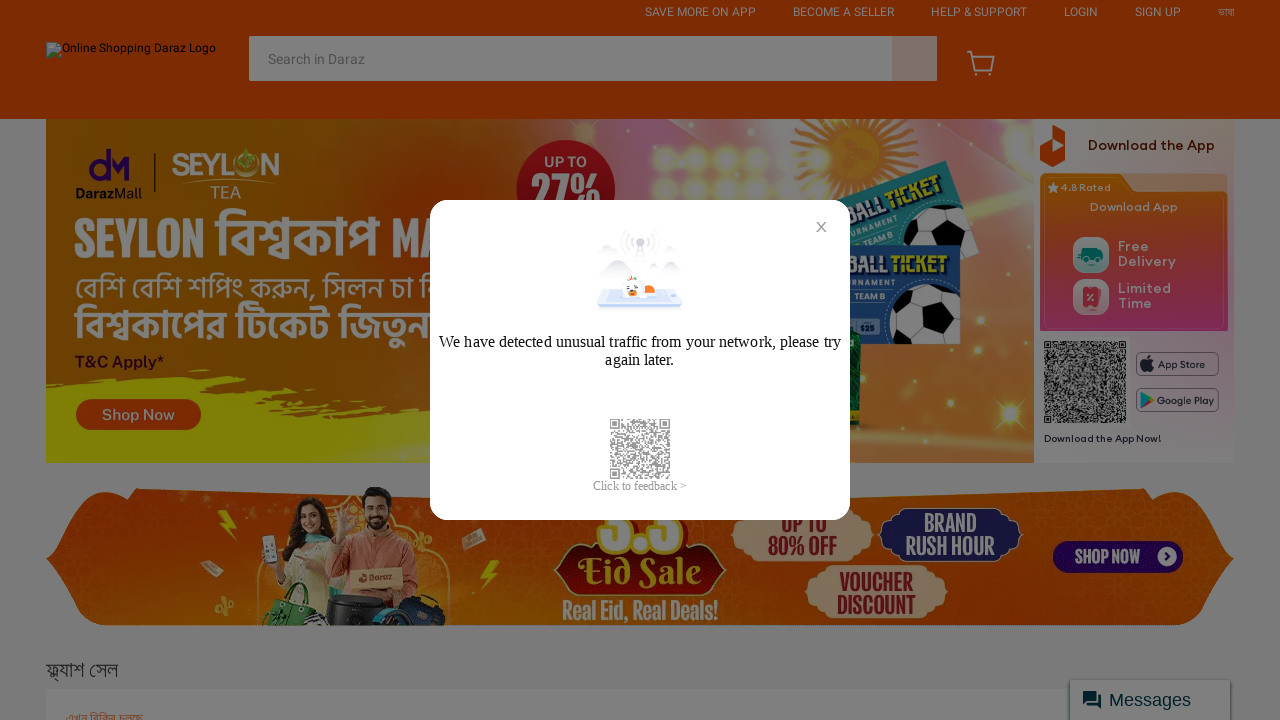

Navigated back to previous page
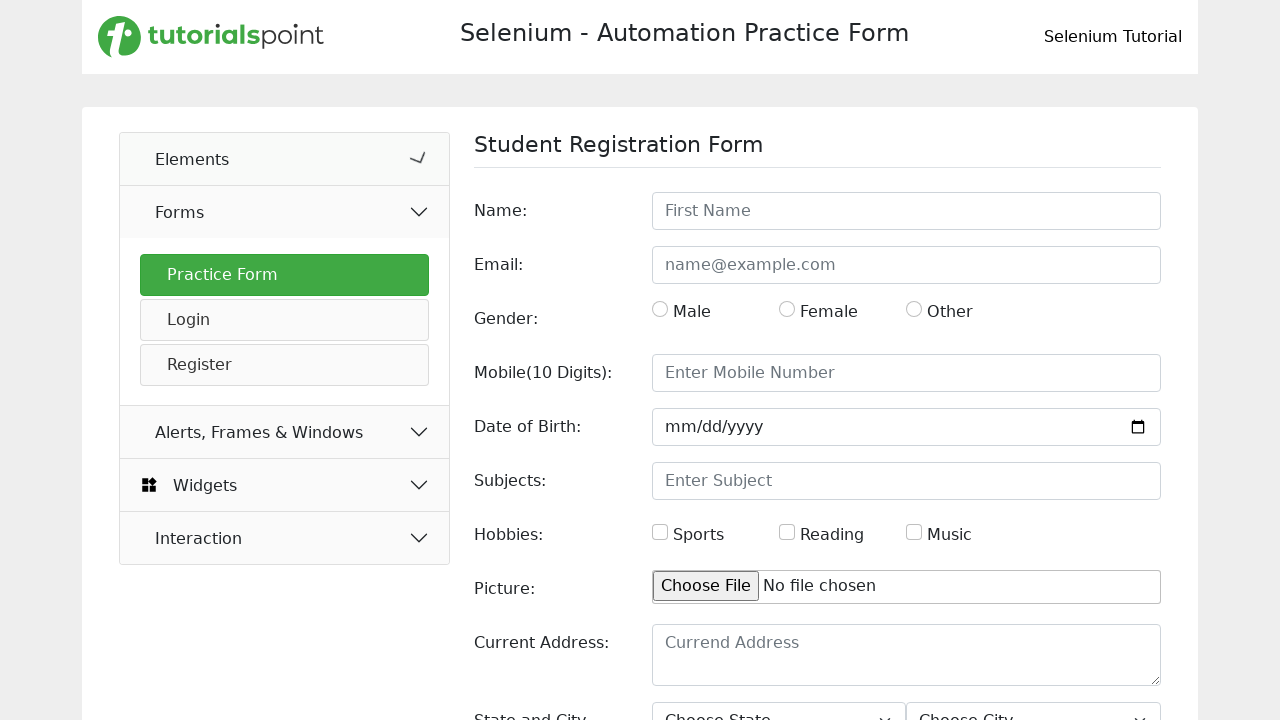

Refreshed the current page
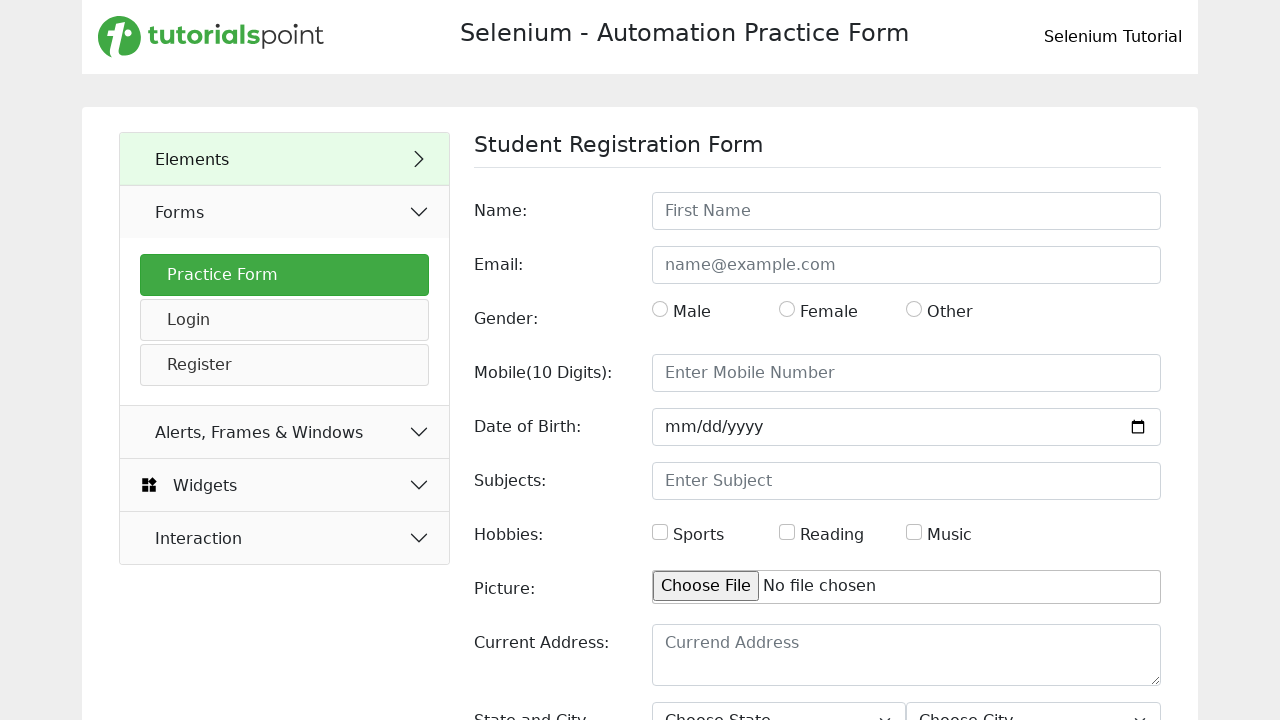

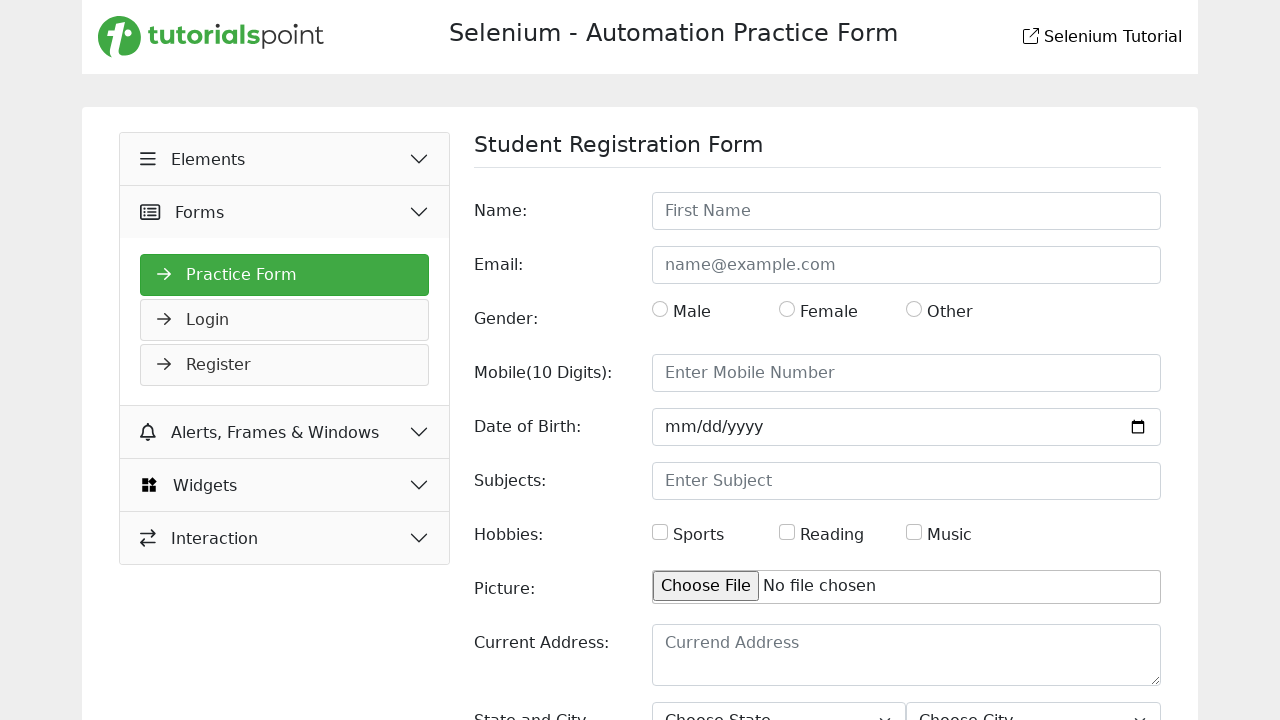